Triggers a simple alert dialog and accepts it

Starting URL: https://testautomationpractice.blogspot.com/

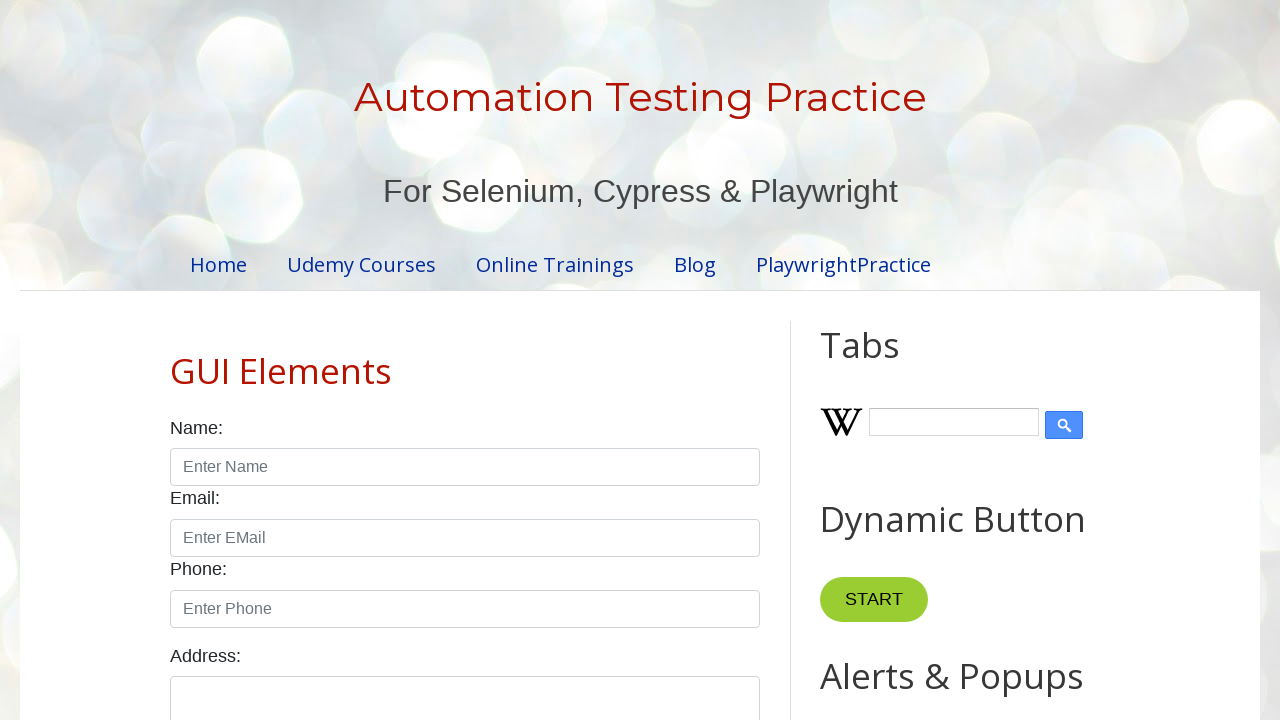

Set up dialog handler to accept alert dialogs
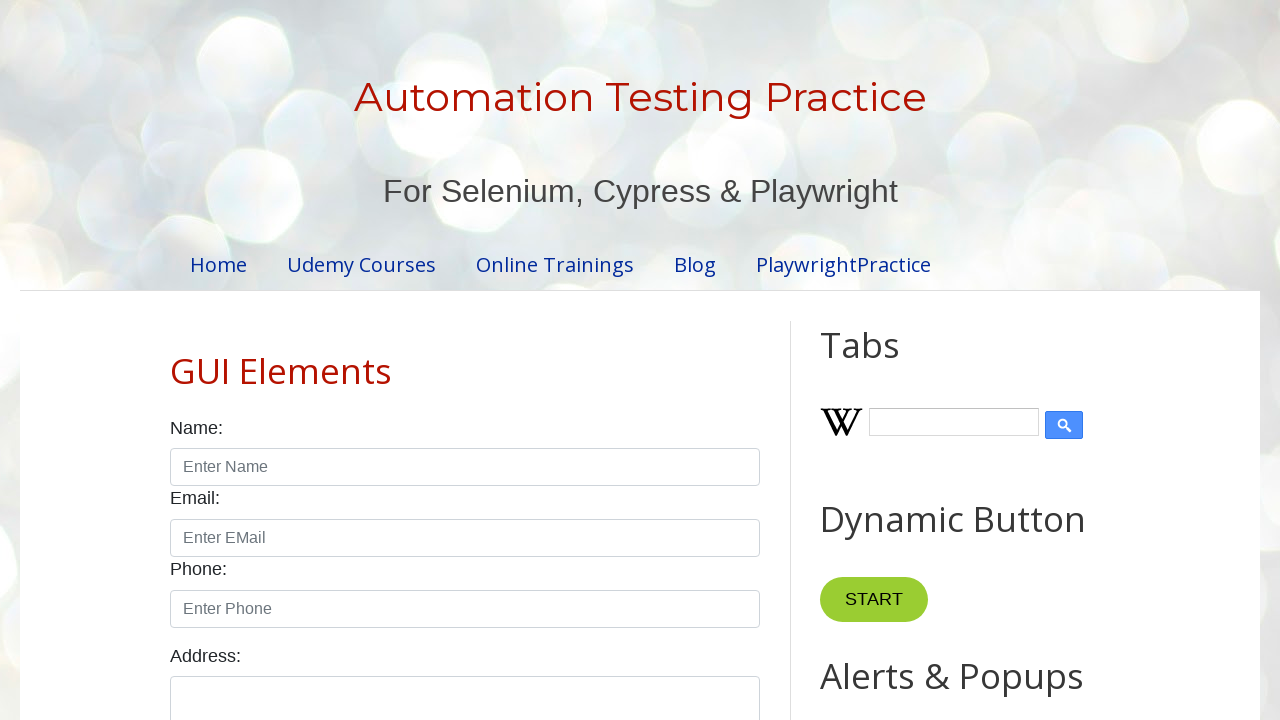

Clicked alert button to trigger simple alert dialog at (888, 361) on #alertBtn
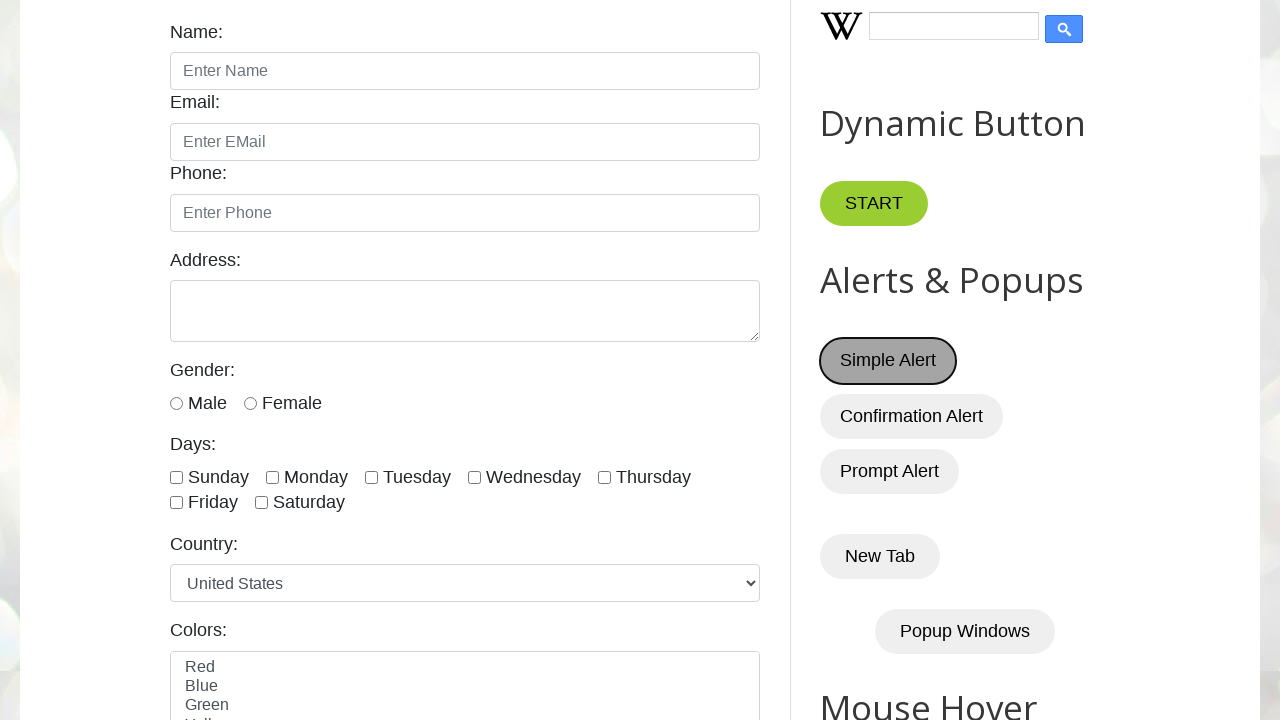

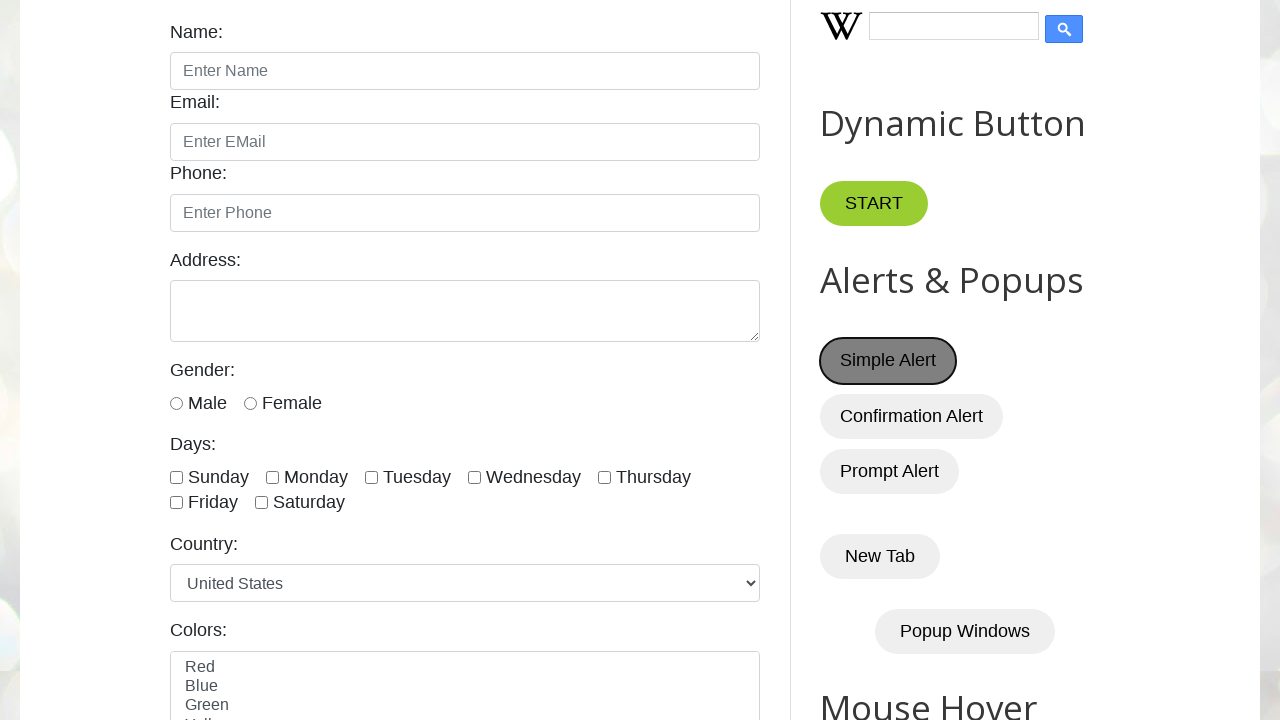